Tests JavaScript alert handling including accepting alerts, dismissing confirm dialogs, and entering text into prompt dialogs on a demo automation testing site.

Starting URL: http://demo.automationtesting.in/Alerts.html

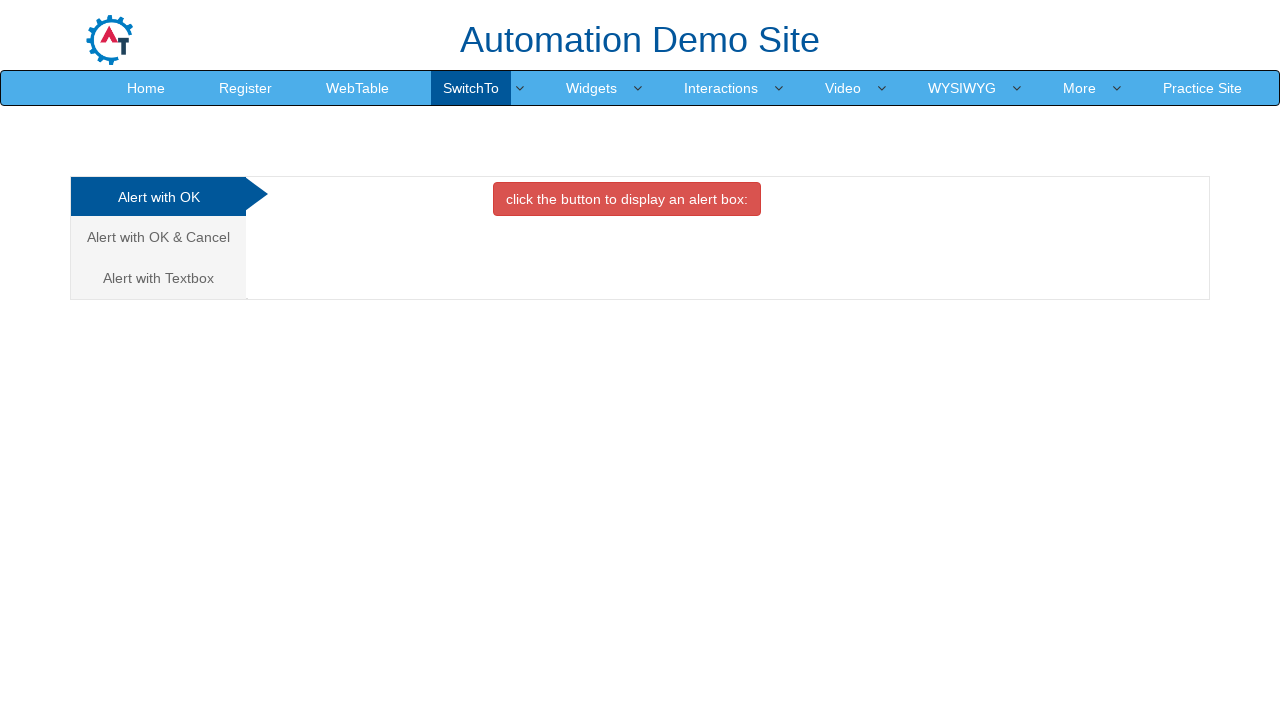

Set up dialog handler for OK alert
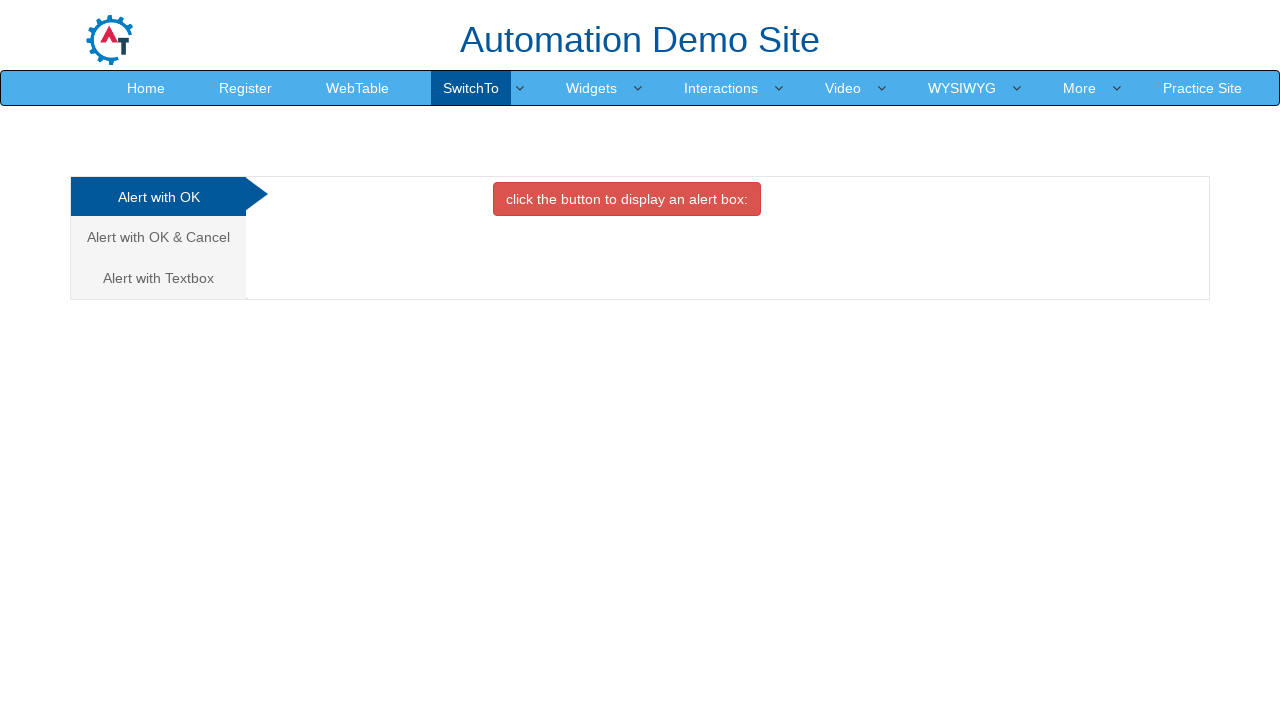

Clicked button to display alert box at (627, 199) on xpath=//*[@onclick='alertbox()']
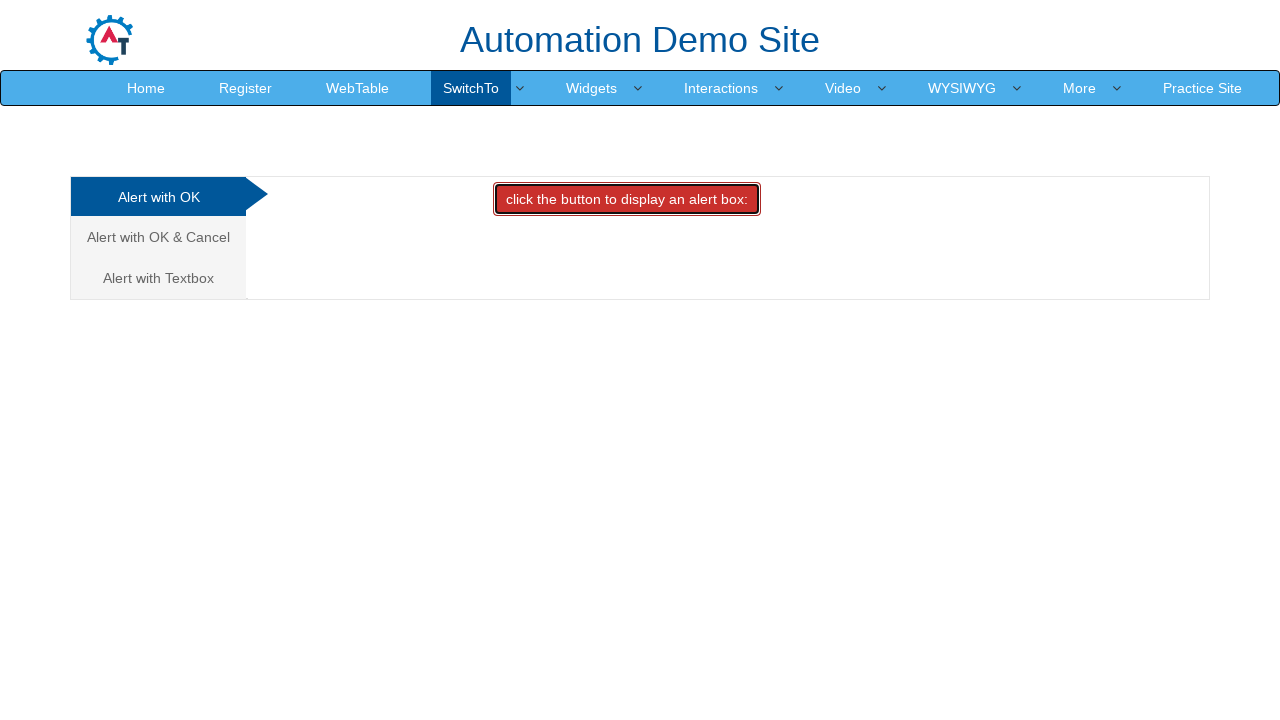

Waited for alert to be handled
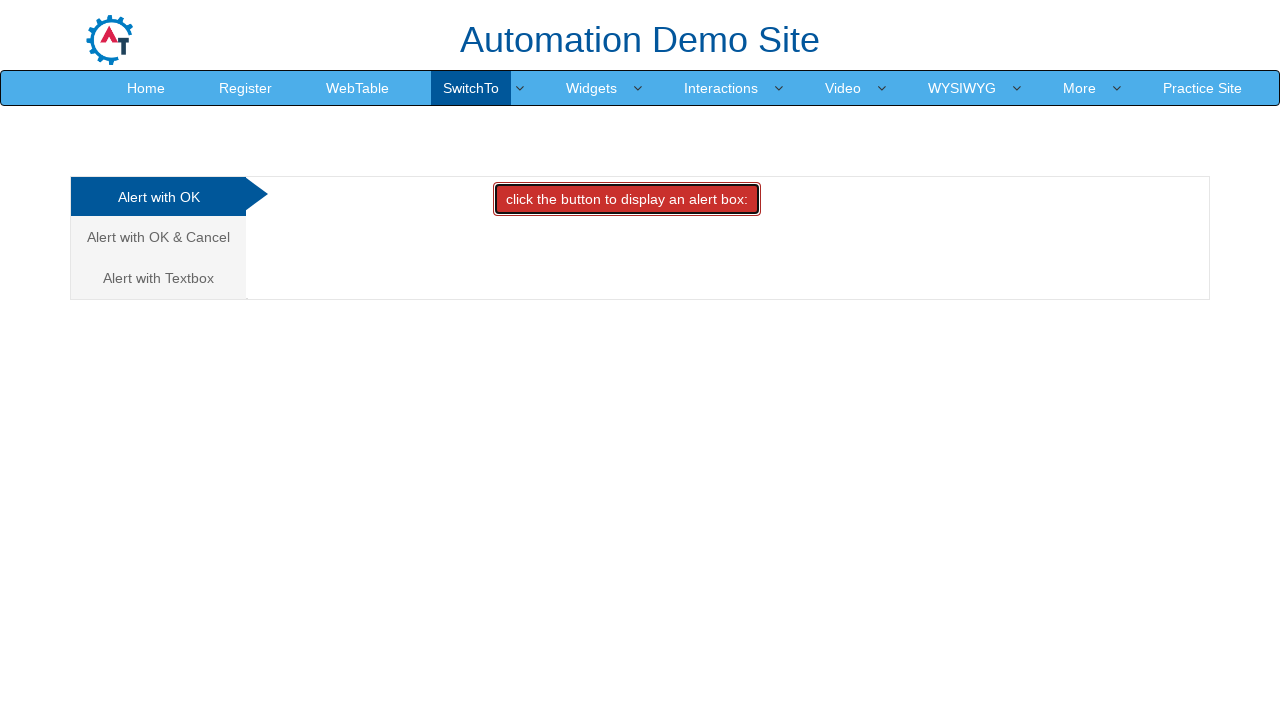

Clicked 'Alert with OK & Cancel' tab at (158, 237) on (//*[@class='analystic'])[2]
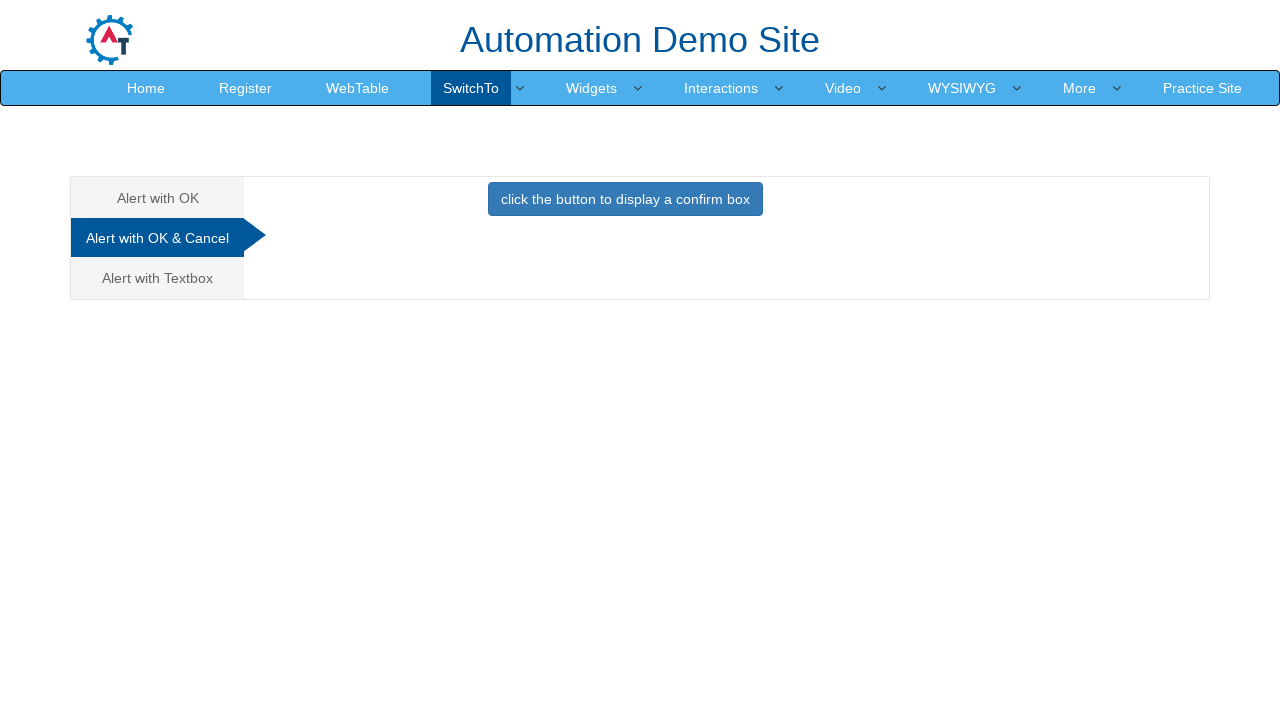

Waited for tab to load
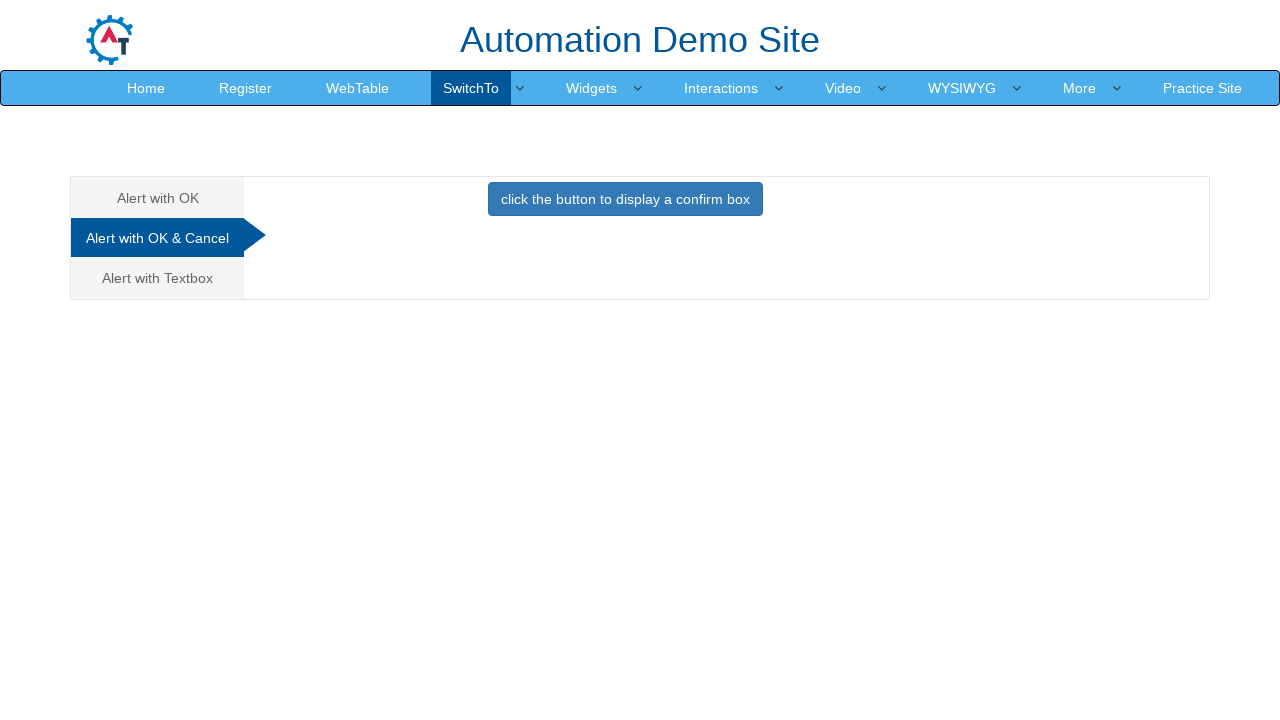

Set up dialog handler to dismiss confirm box
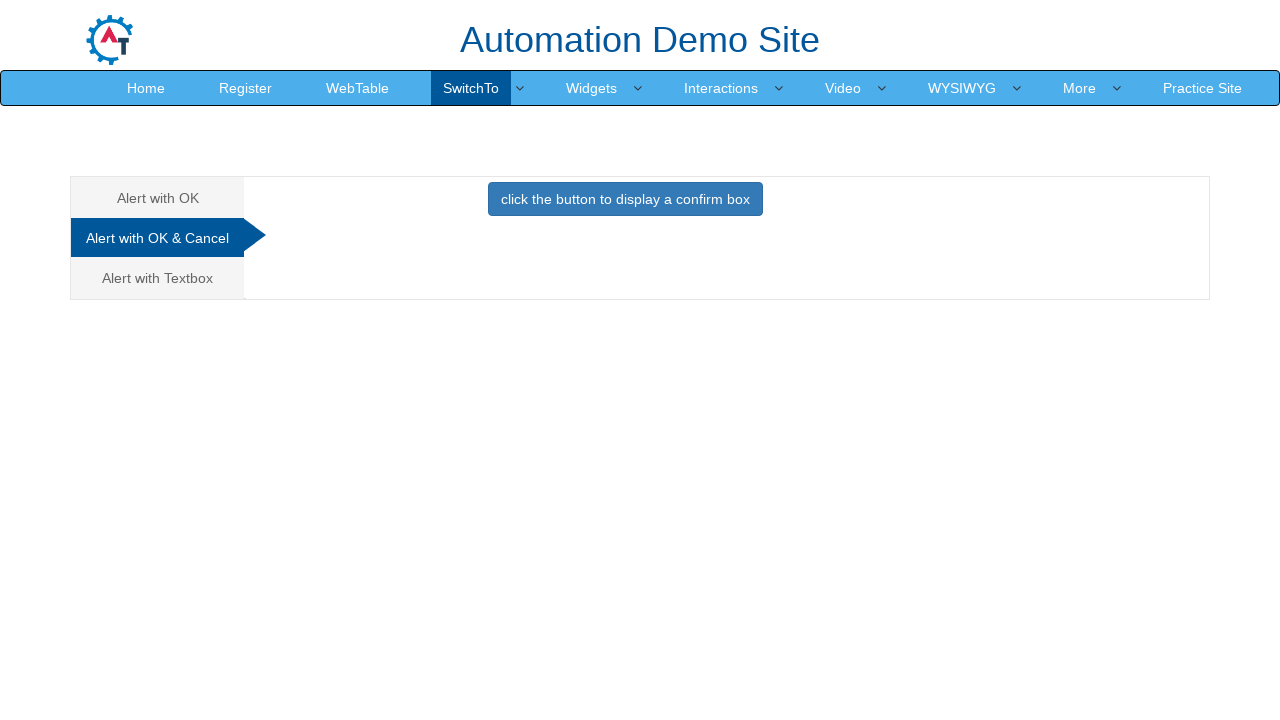

Clicked button to display confirm box at (625, 199) on xpath=//*[@onclick='confirmbox()']
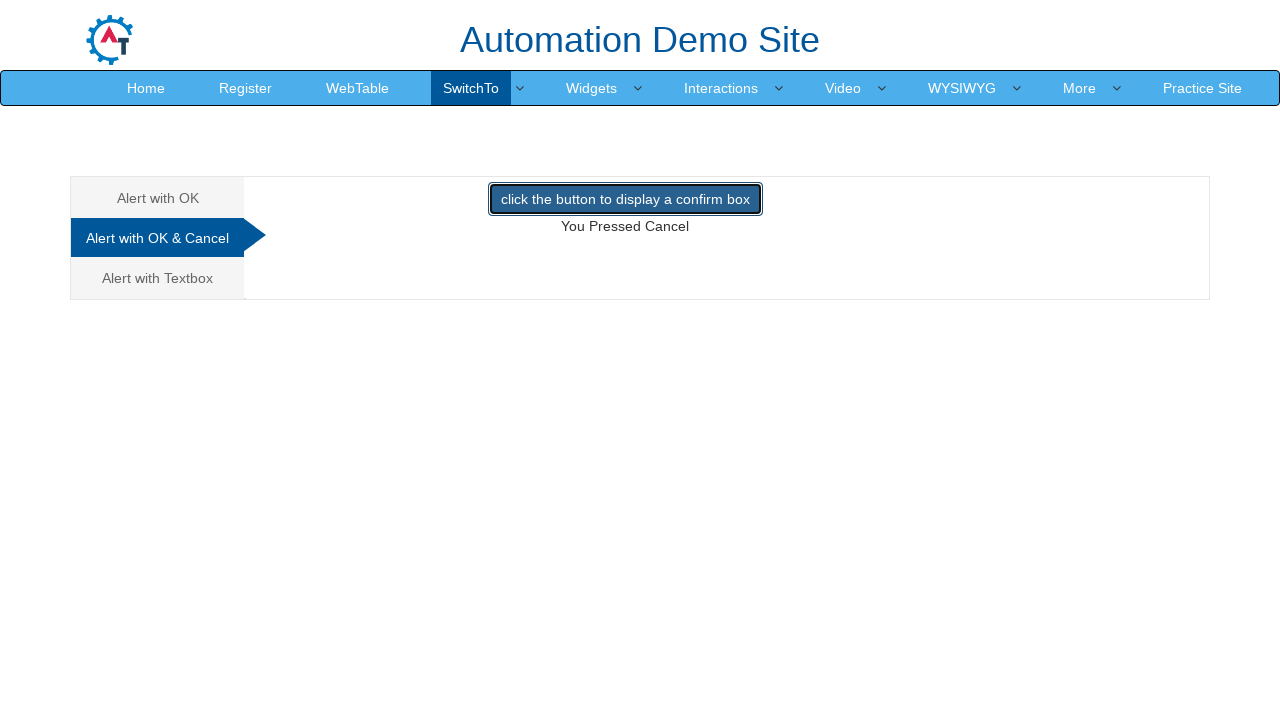

Waited for confirm dialog to be dismissed
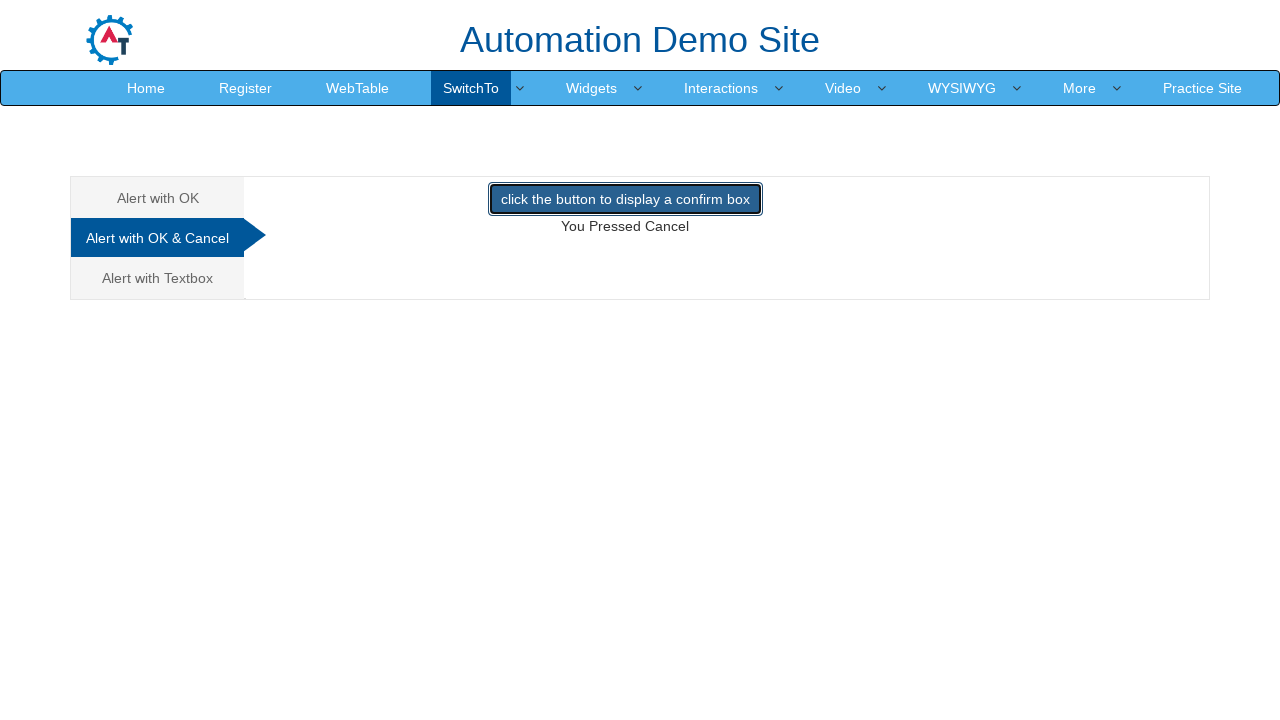

Clicked 'Alert with Textbox' tab at (158, 278) on xpath=//*[text()='Alert with Textbox ']
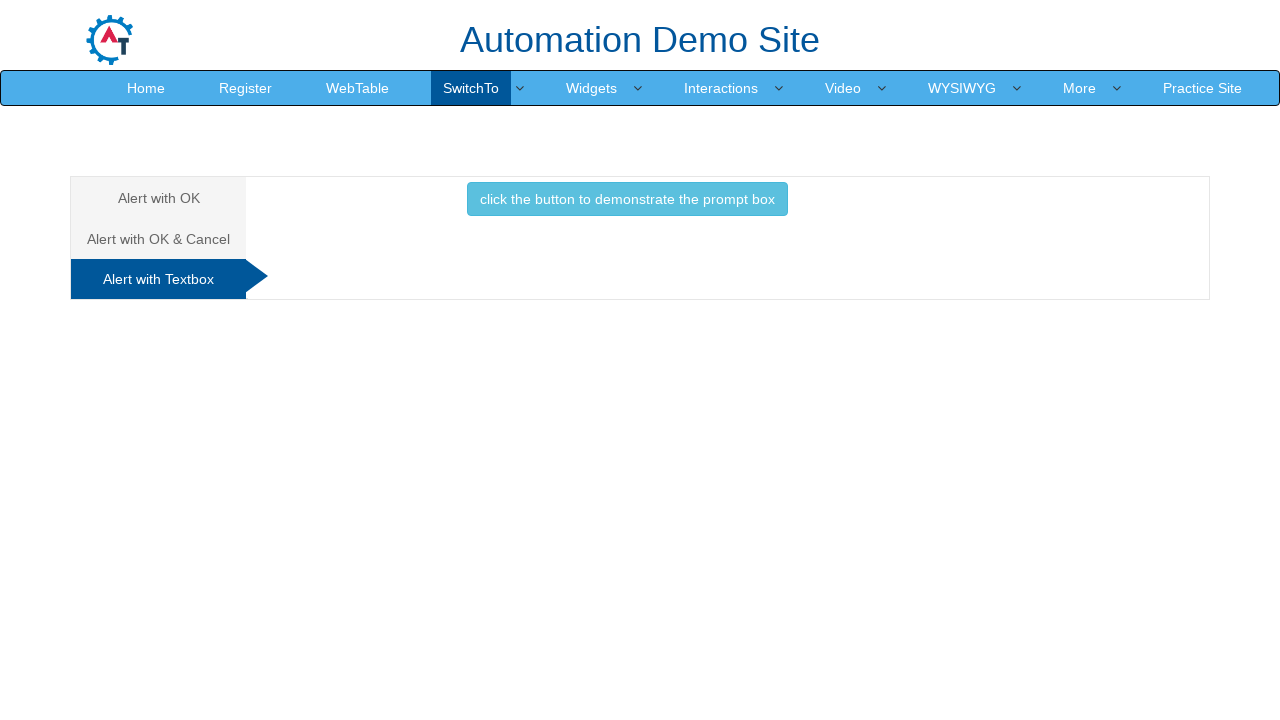

Waited for textbox alert tab to load
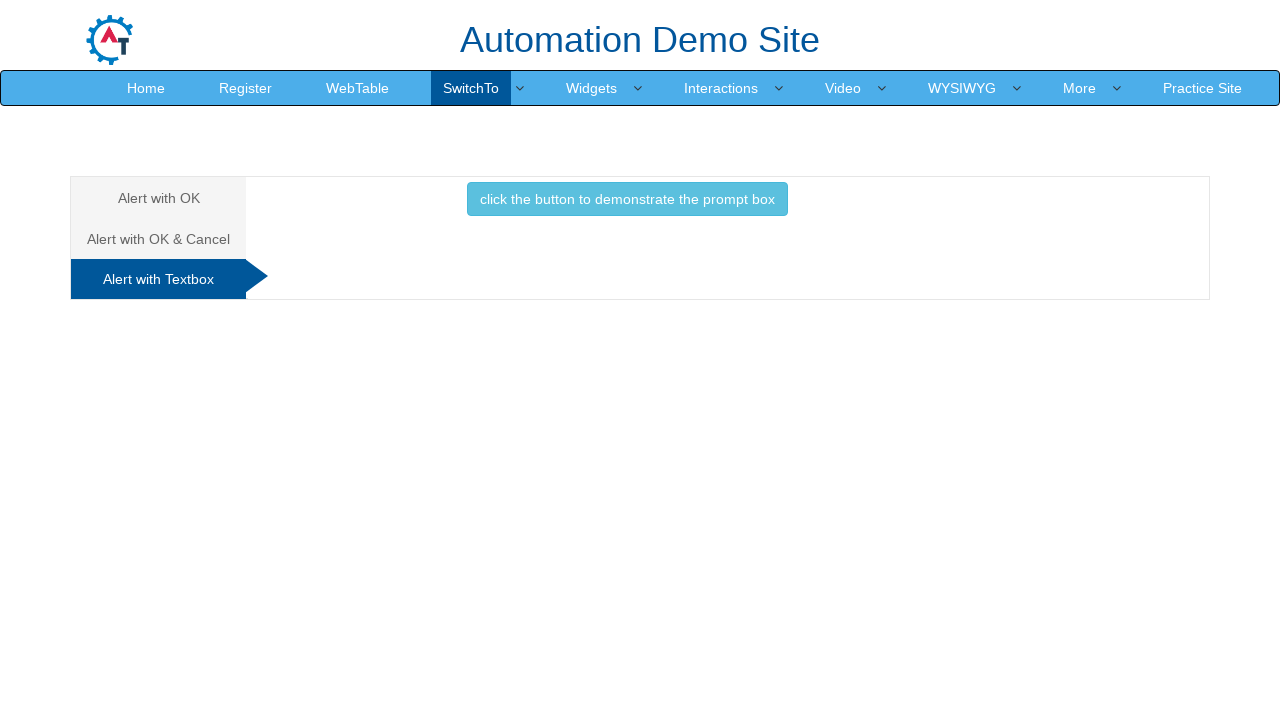

Set up dialog handler to enter text 'TechProEducation' and accept prompt
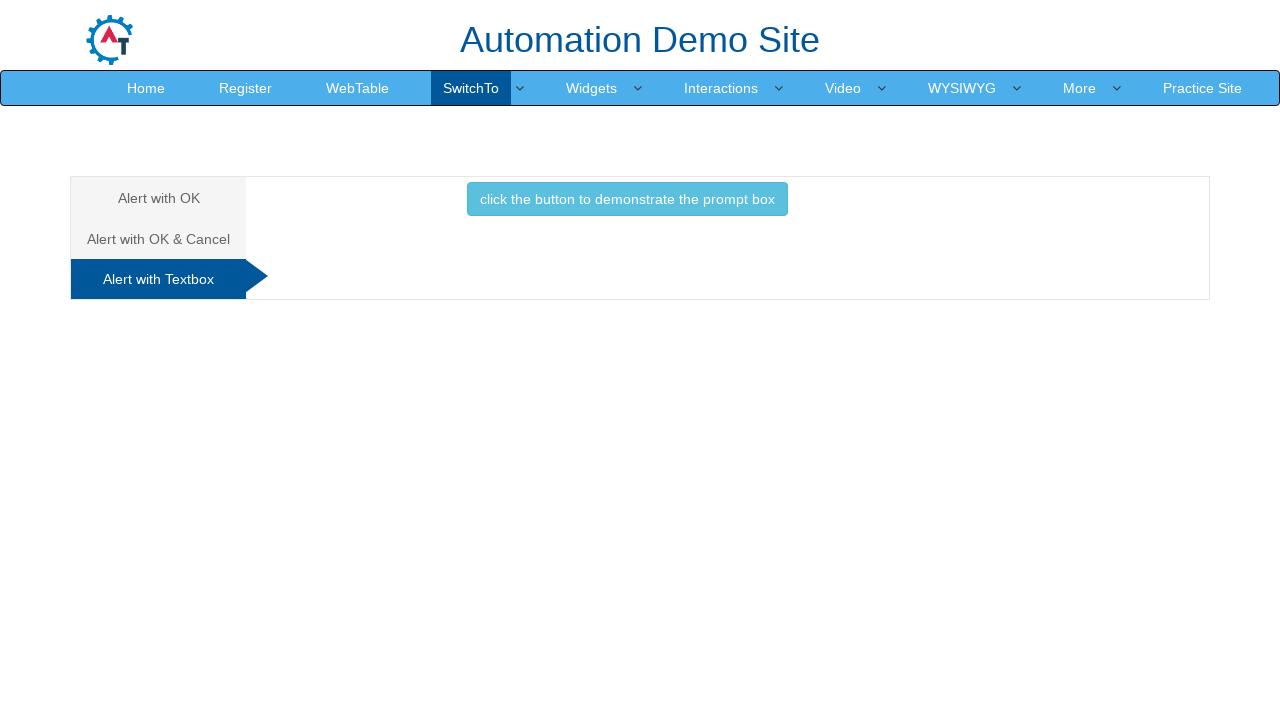

Clicked button to display prompt box at (627, 199) on button[onclick='promptbox()']
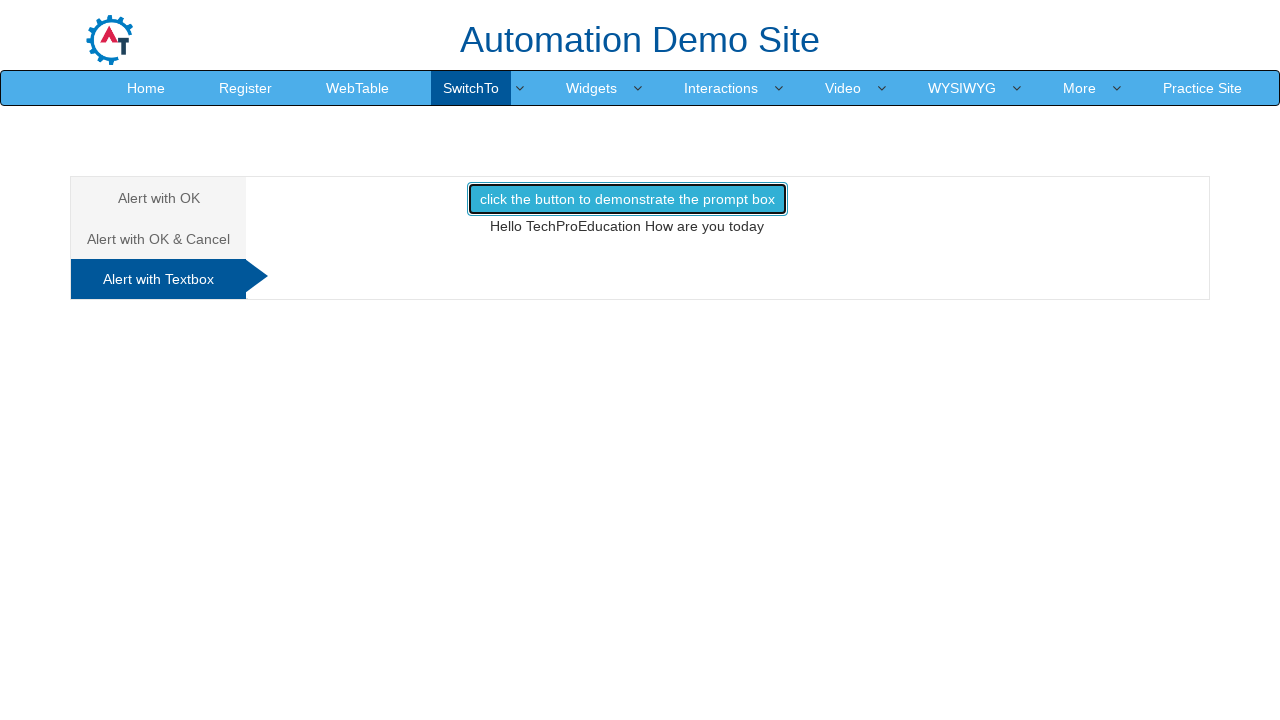

Waited for prompt dialog to be handled
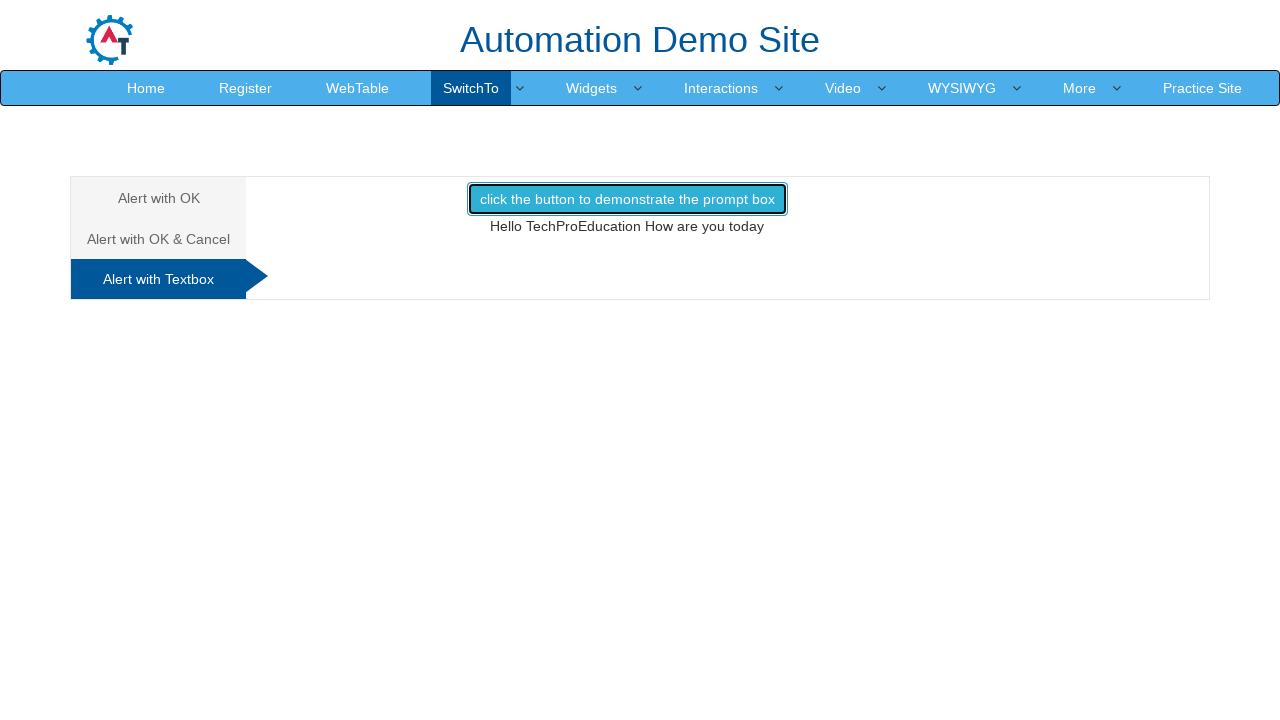

Waited for result message to appear
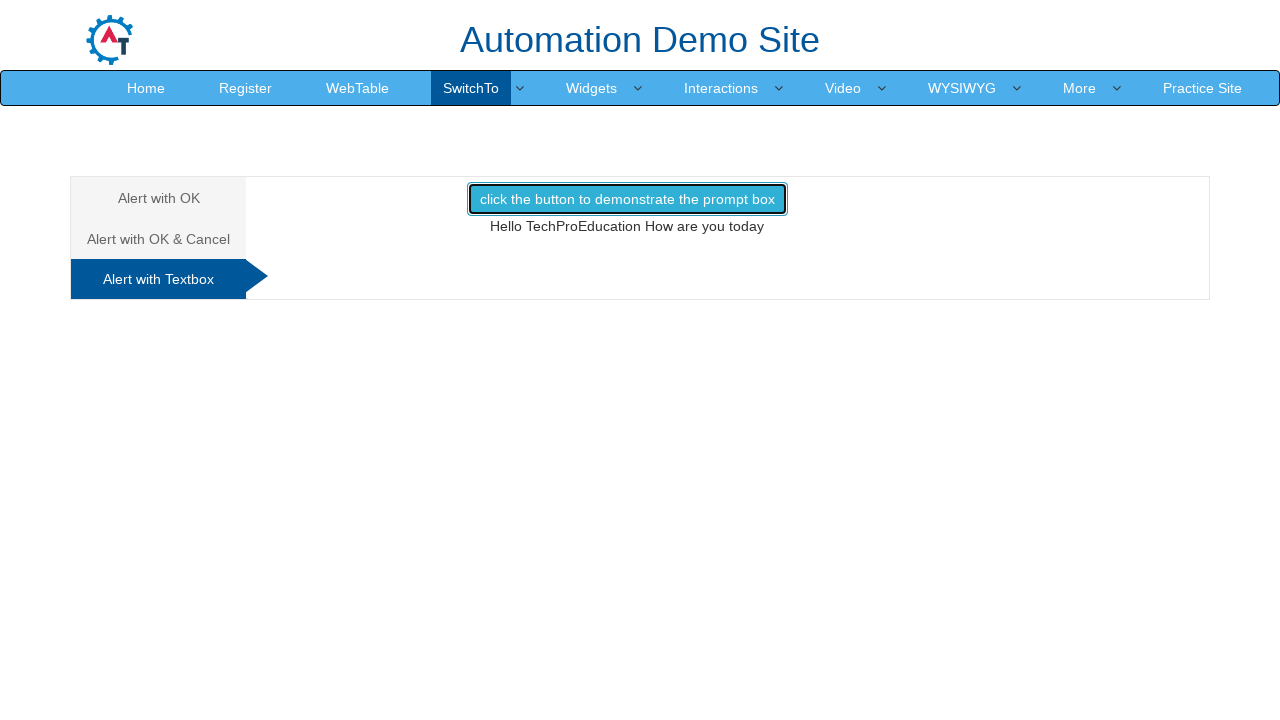

Retrieved result text: Hello TechProEducation How are you today
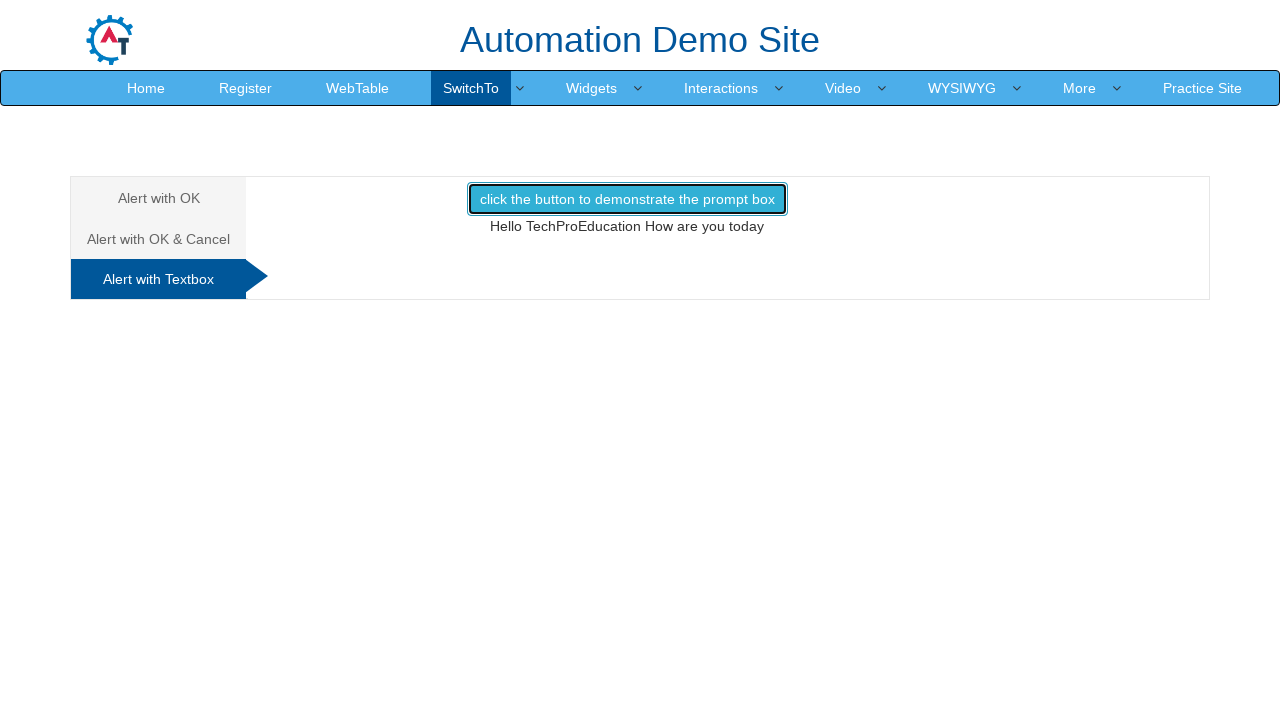

Verified result message matches expected text 'Hello TechProEducation How are you today'
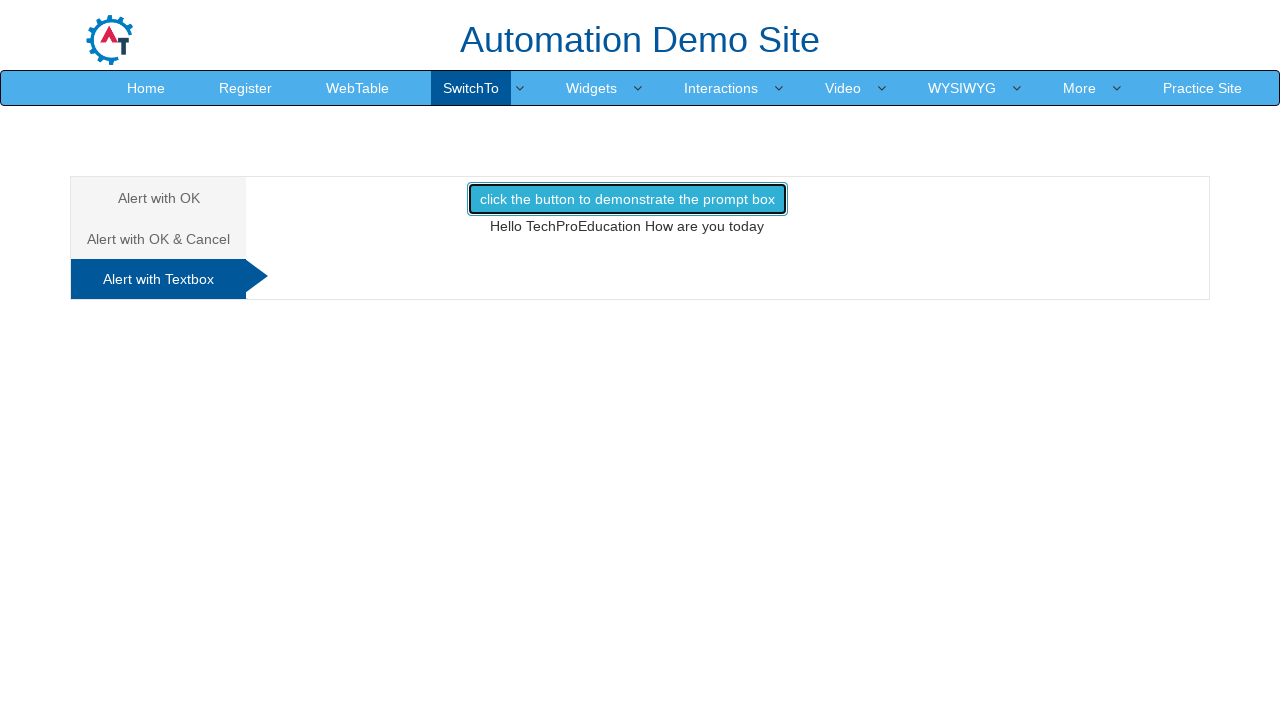

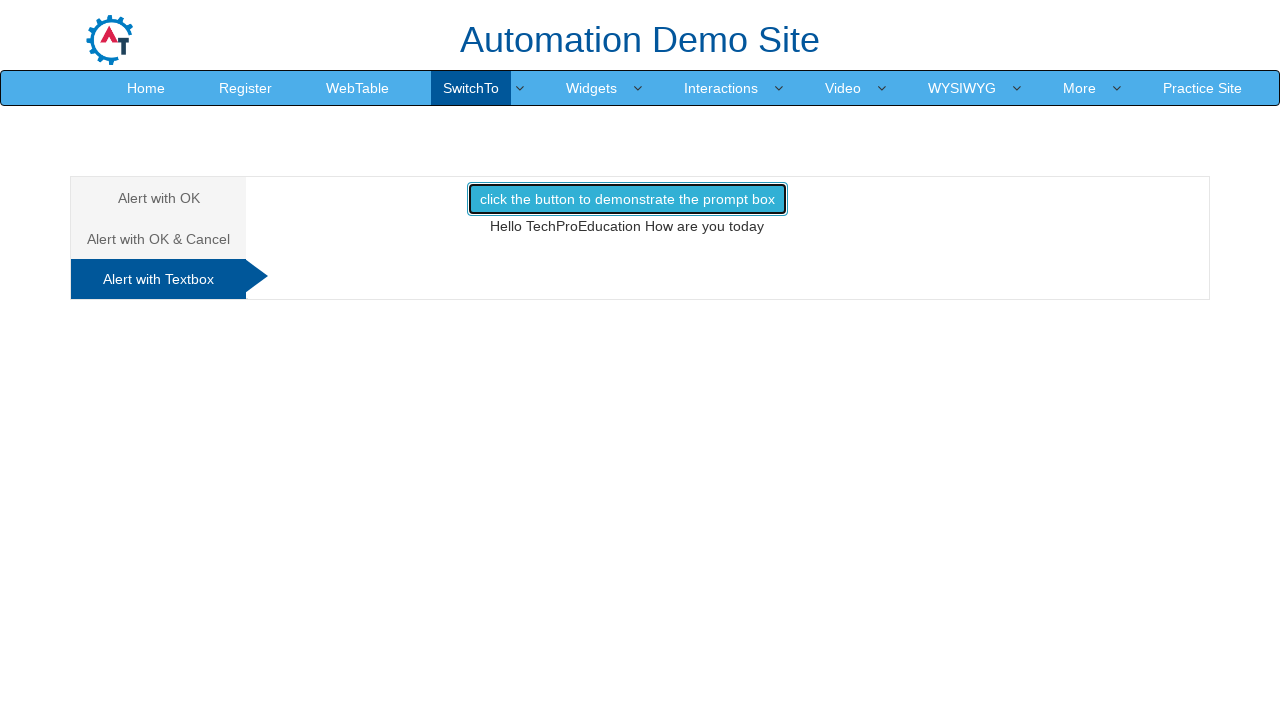